Tests checkbox functionality by clicking a checkbox to check it, then clicking again to uncheck it, verifying the toggle behavior of checkboxes.

Starting URL: https://www.tutorialspoint.com/selenium/practice/selenium_automation_practice.php

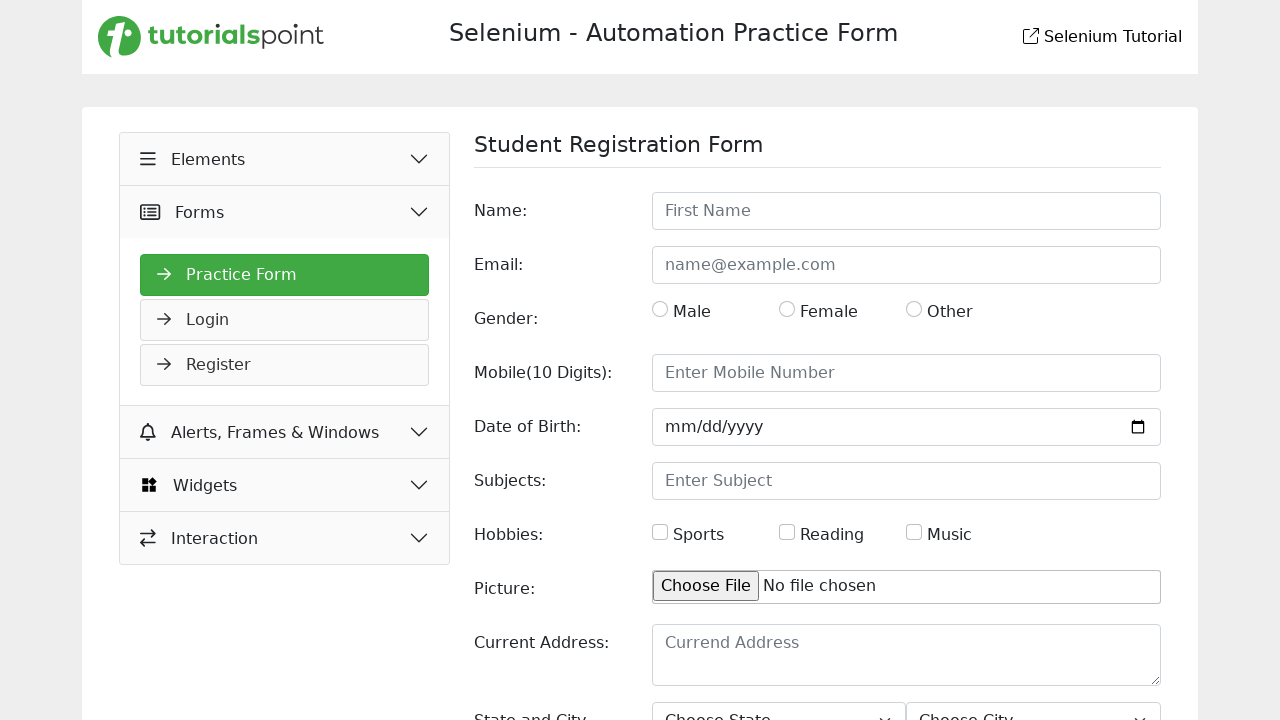

Page load state completed
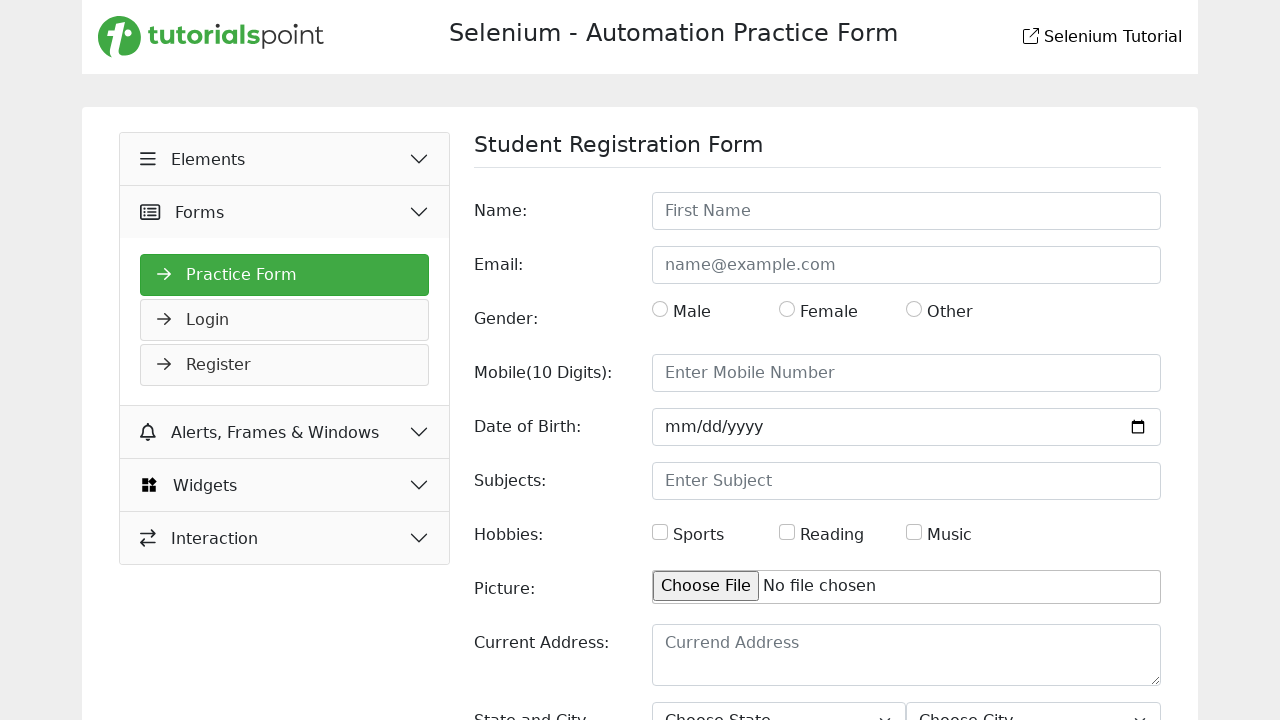

Located checkbox element with ID 'hobbies'
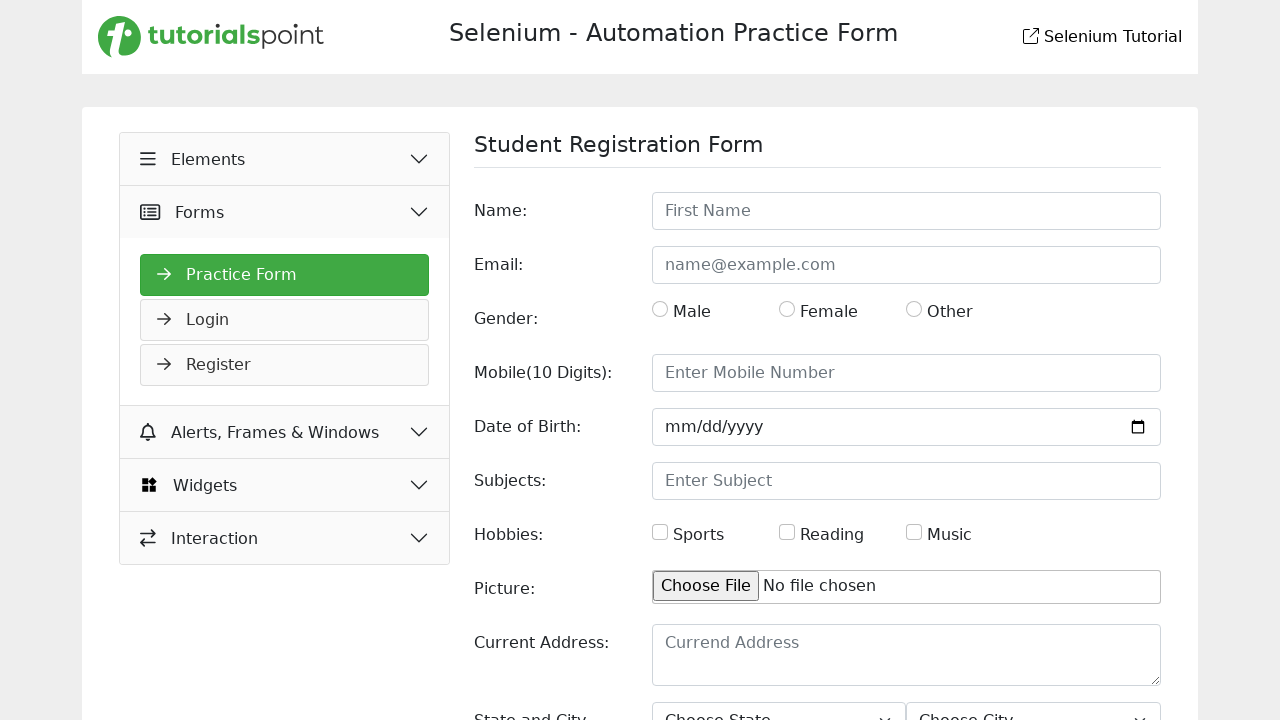

Clicked checkbox to check it at (660, 532) on #hobbies
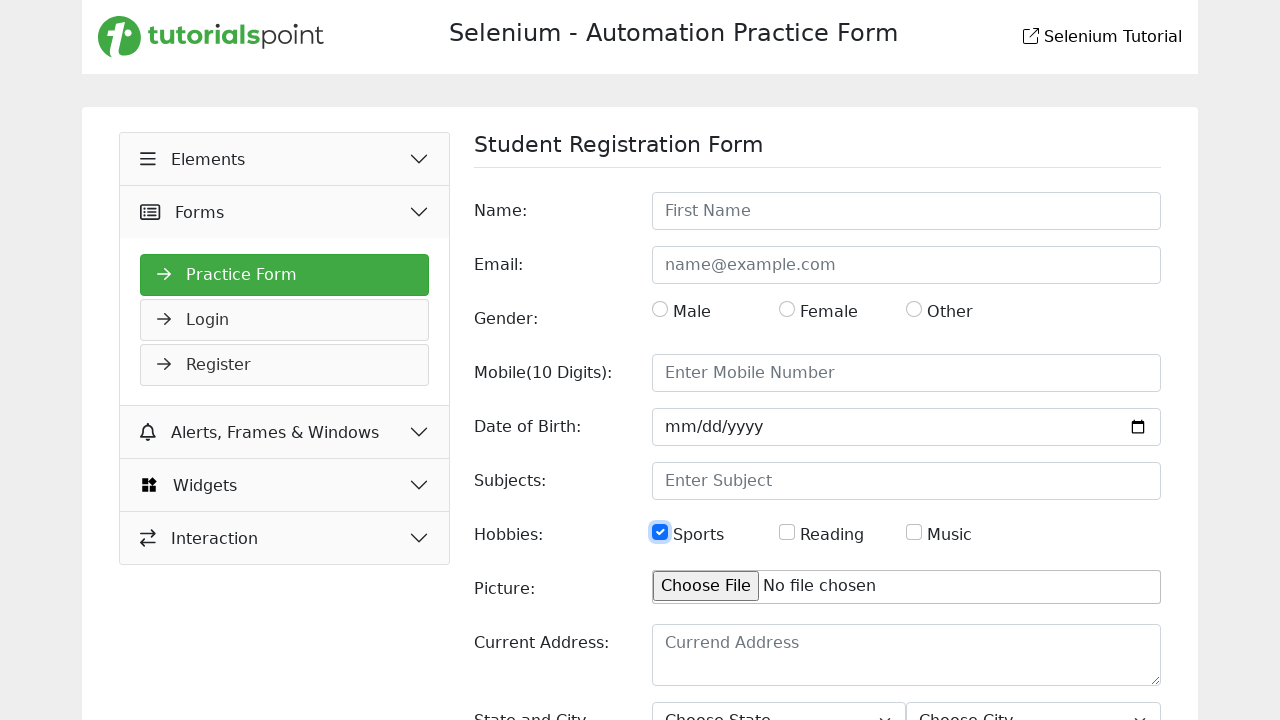

Waited 1 second to observe checkbox checked state
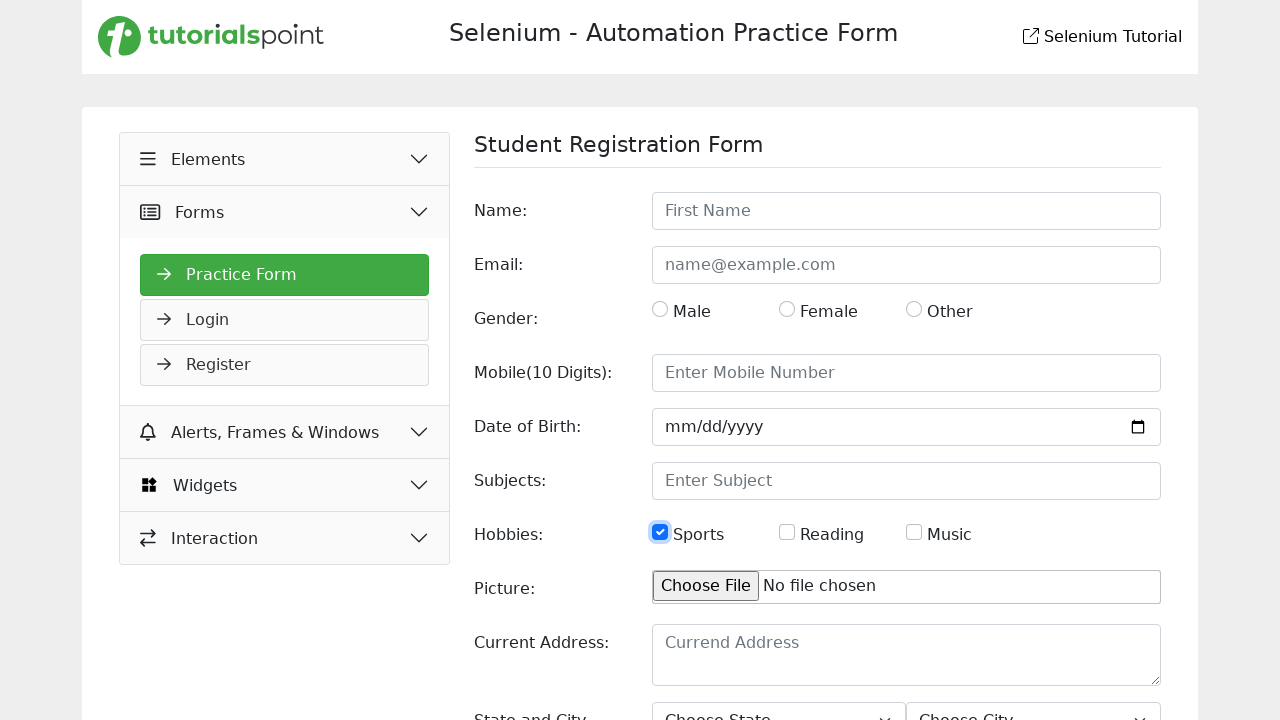

Clicked checkbox again to uncheck it at (660, 532) on #hobbies
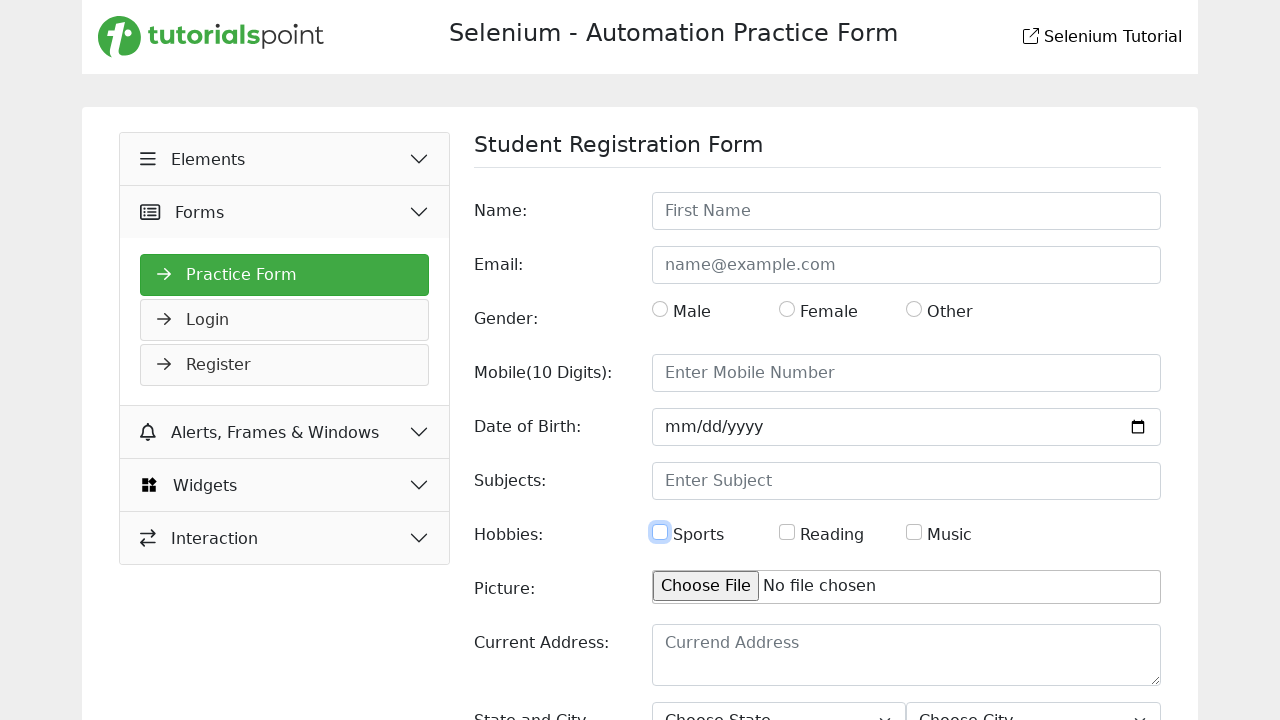

Waited 1 second to observe checkbox unchecked state
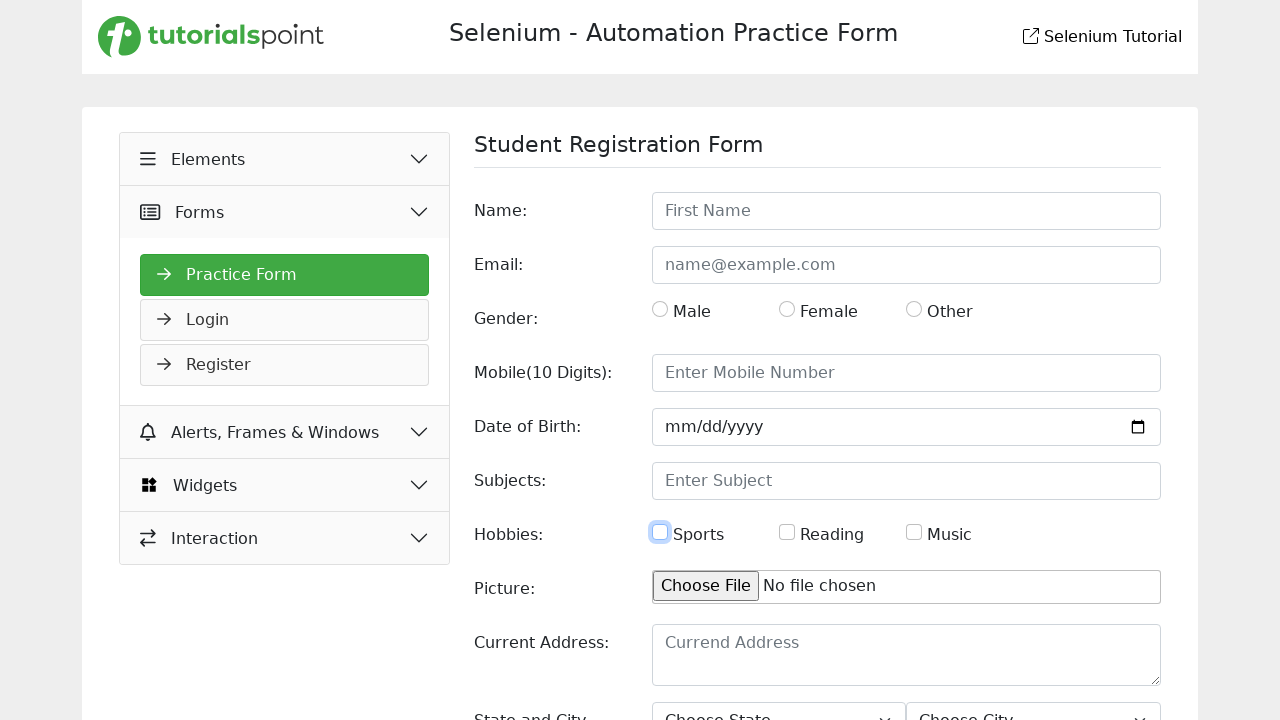

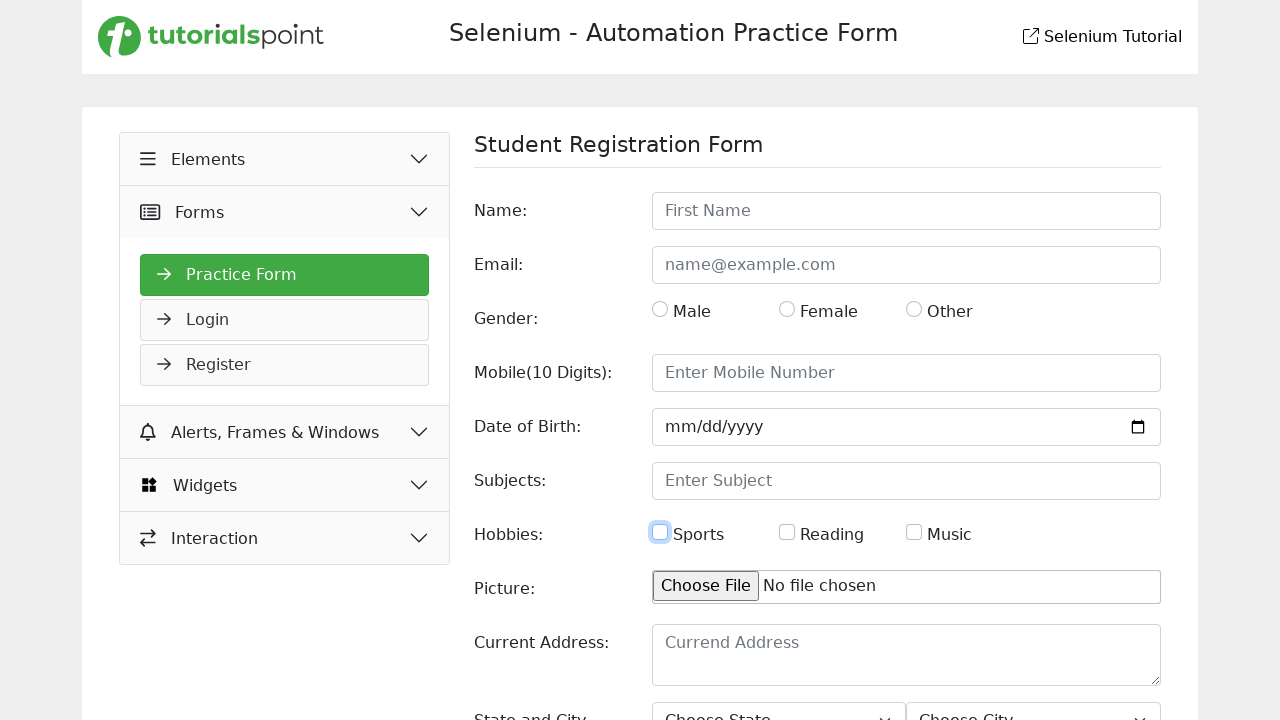